Tests e-commerce functionality by adding specific vegetables (Cucumber, Brocolli, Beetroot) to cart, proceeding to checkout, and applying a promo code to verify discount functionality.

Starting URL: https://rahulshettyacademy.com/seleniumPractise/

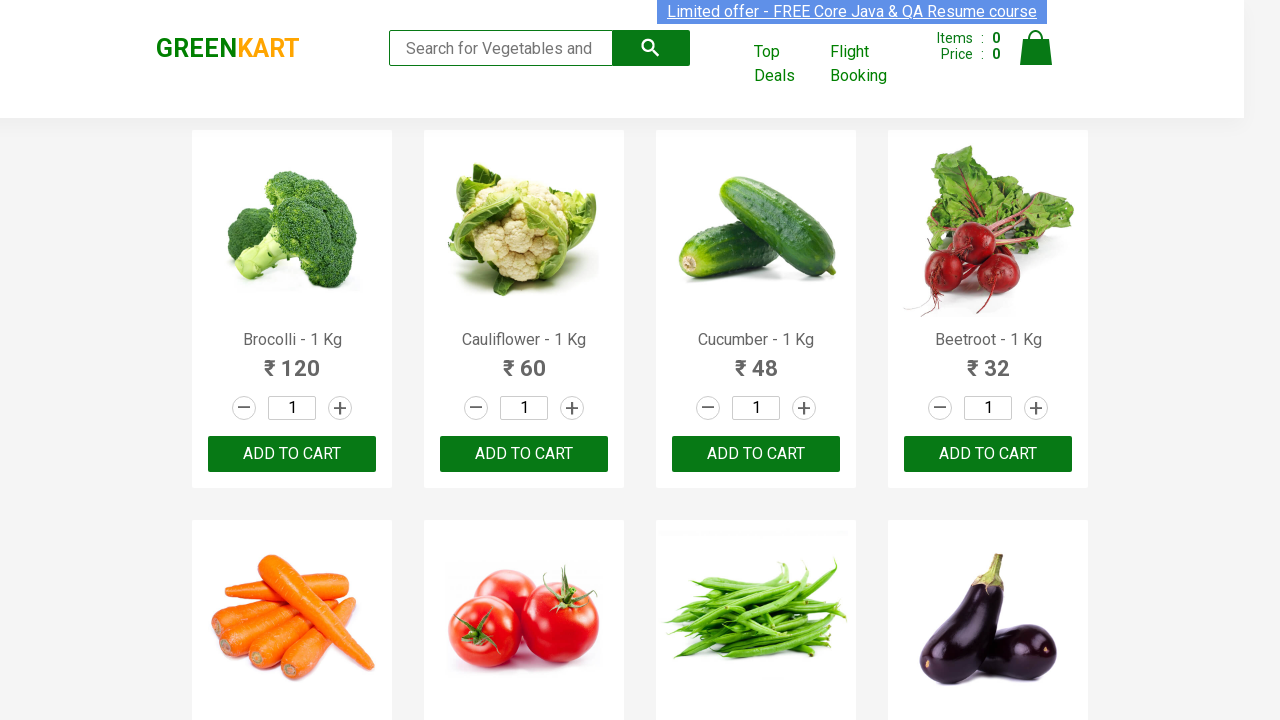

Waited for product list to load
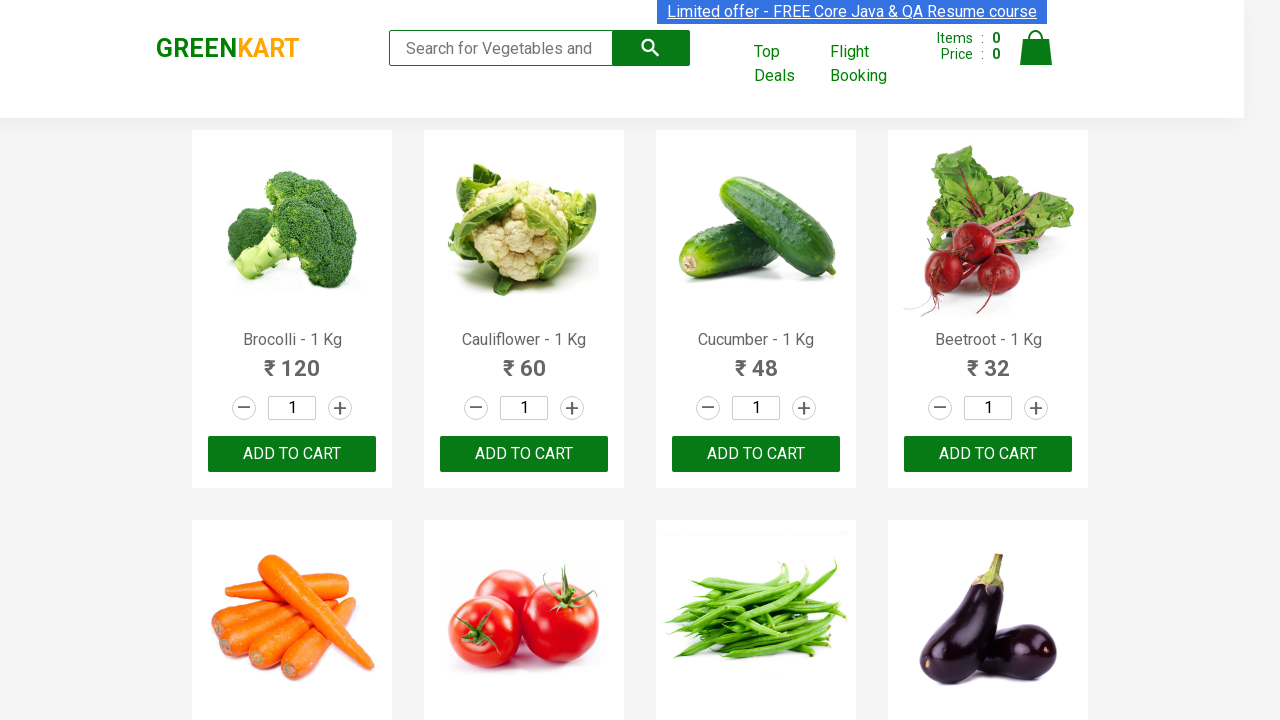

Retrieved all product elements from page
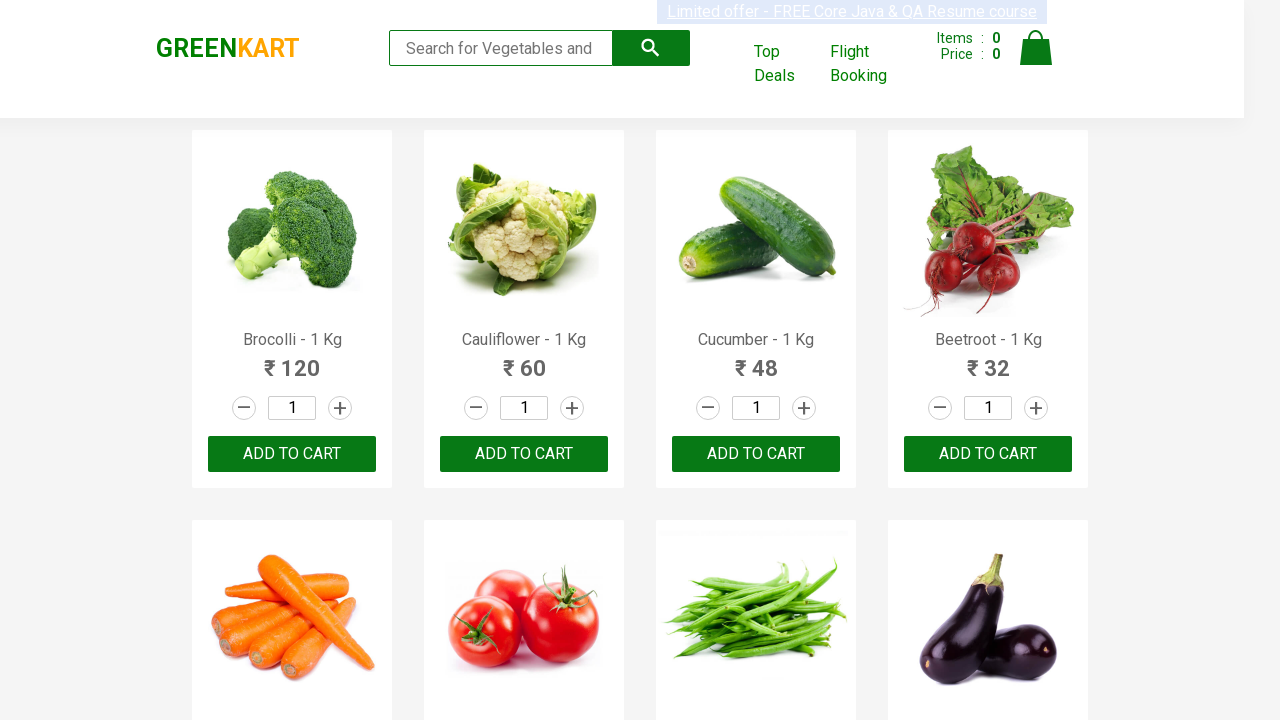

Retrieved all add to cart buttons
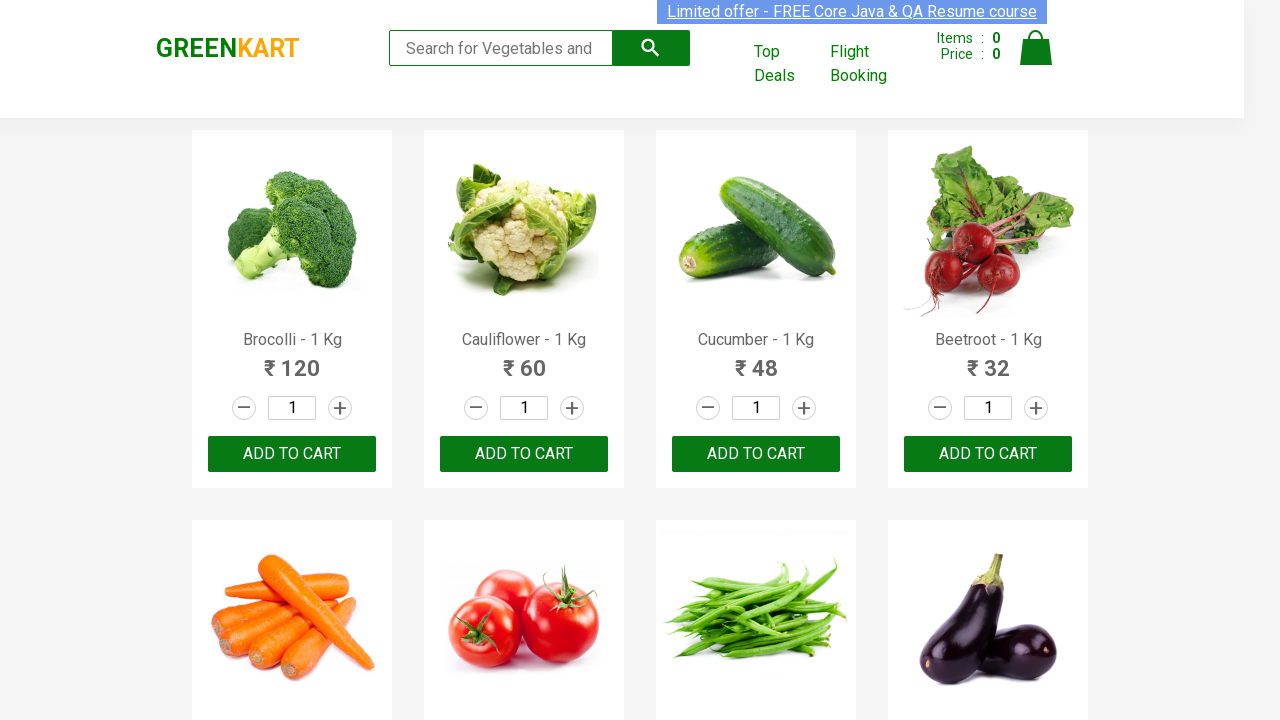

Added Brocolli to cart at (292, 454) on xpath=//div[@class='product-action']/button >> nth=0
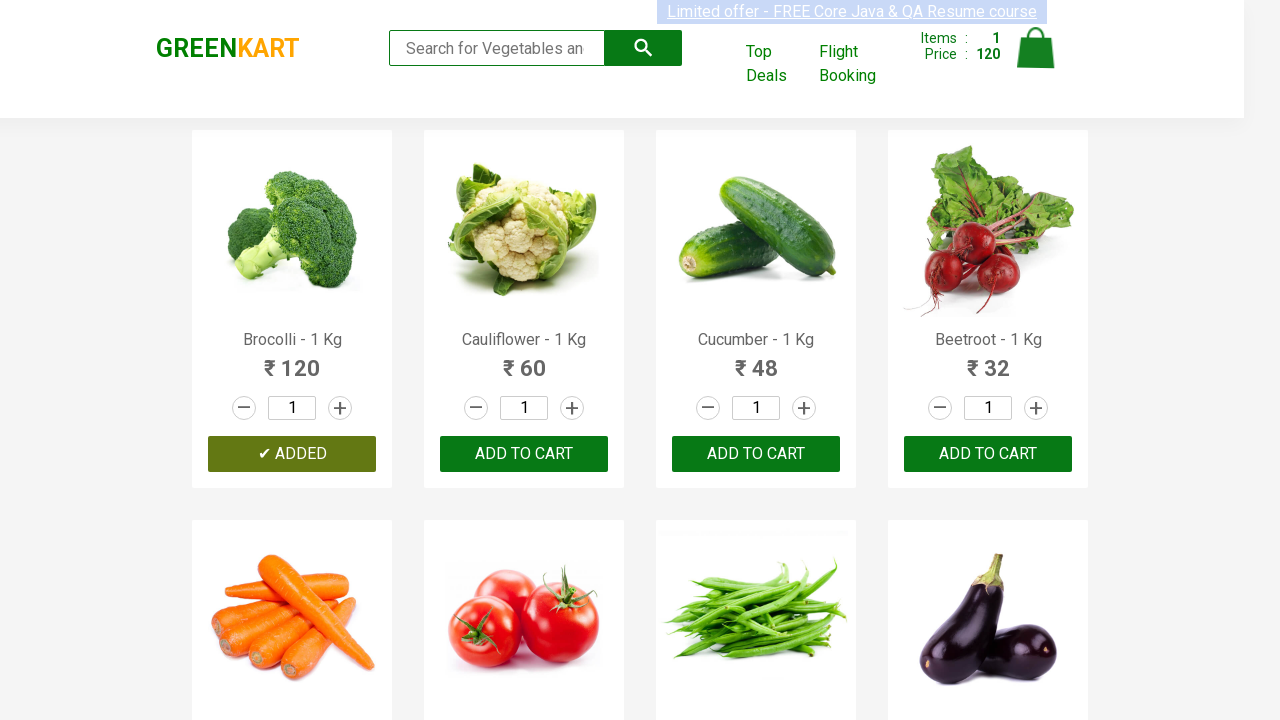

Added Cucumber to cart at (756, 454) on xpath=//div[@class='product-action']/button >> nth=2
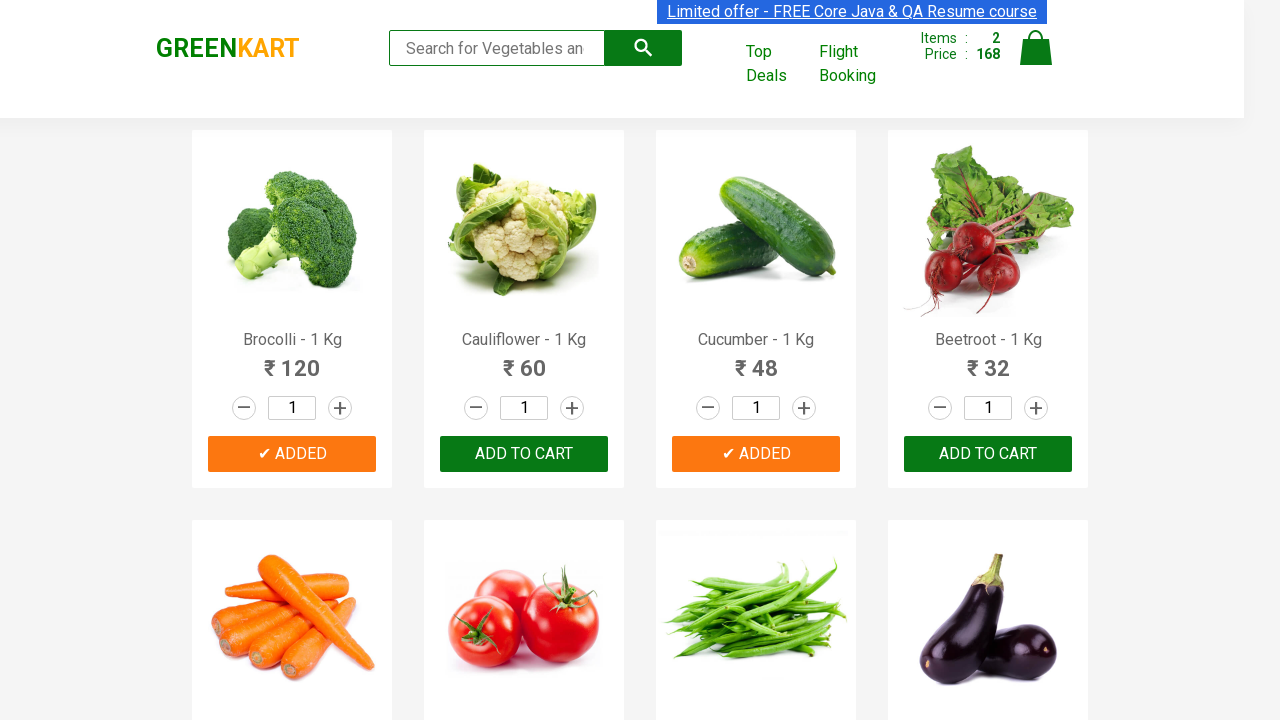

Added Beetroot to cart at (988, 454) on xpath=//div[@class='product-action']/button >> nth=3
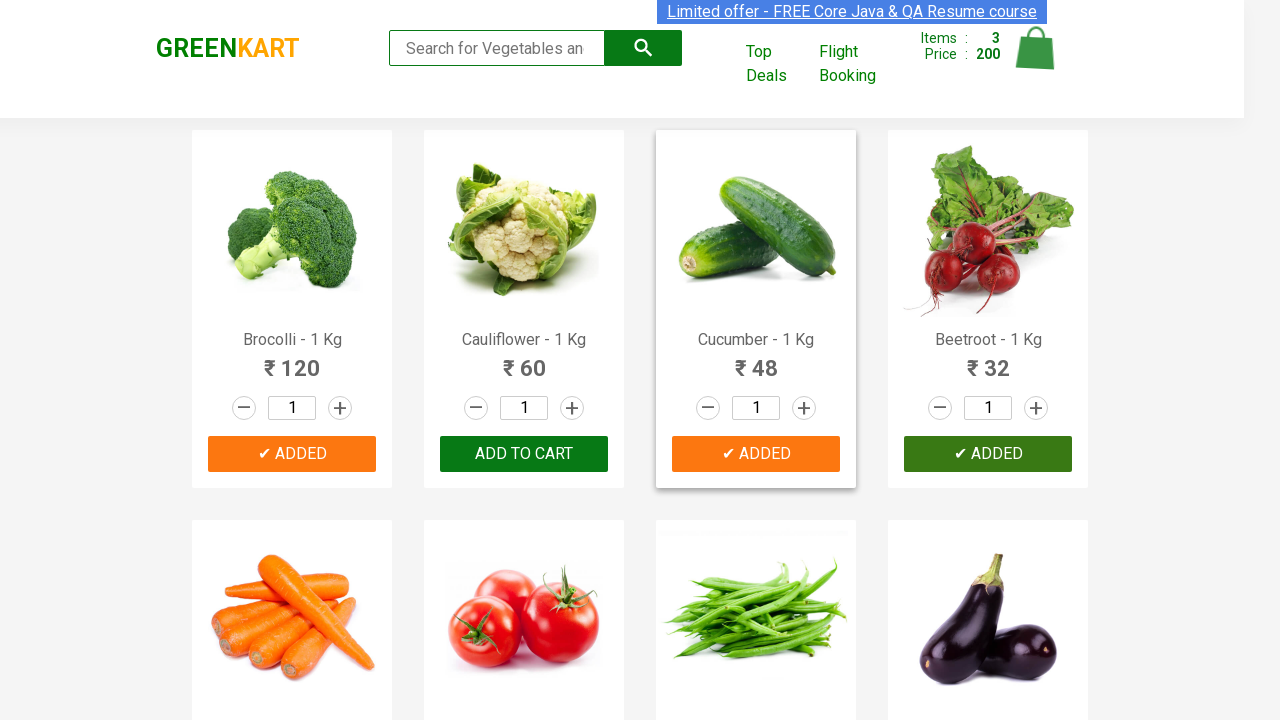

Clicked cart icon to view cart at (1036, 48) on img[alt='Cart']
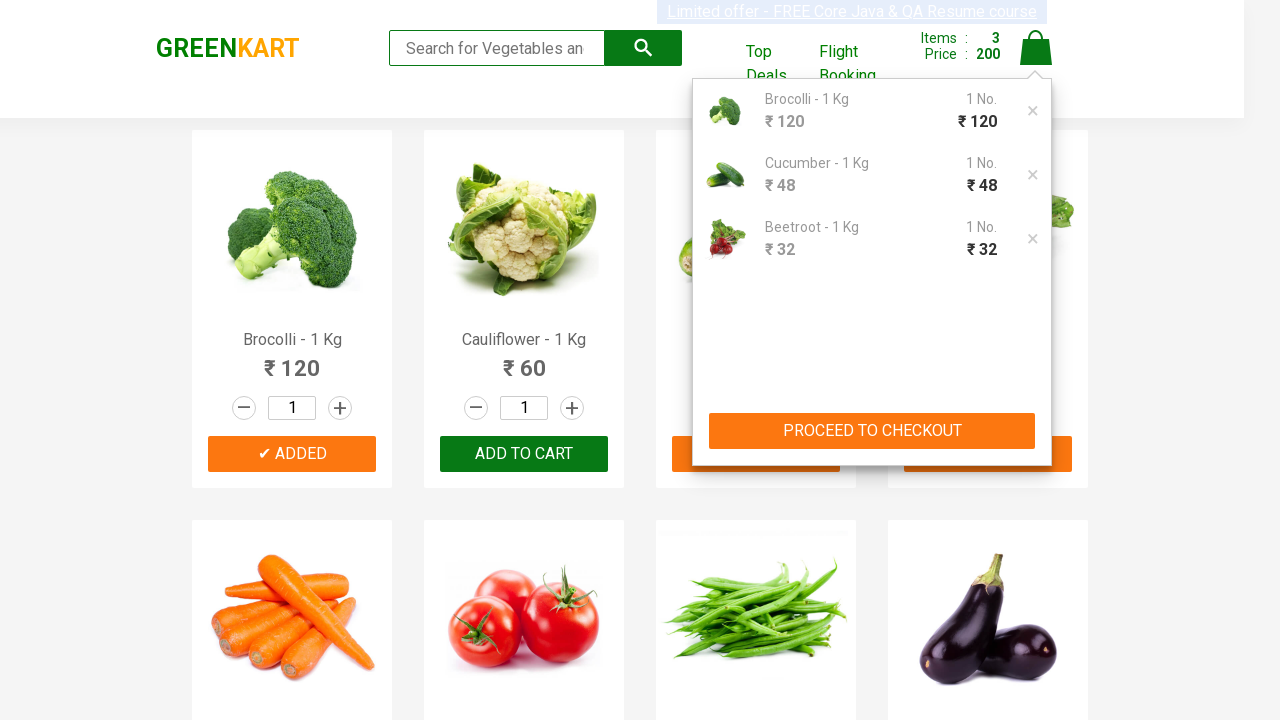

Clicked PROCEED TO CHECKOUT button at (872, 431) on xpath=//button[contains(text(),'PROCEED TO CHECKOUT')]
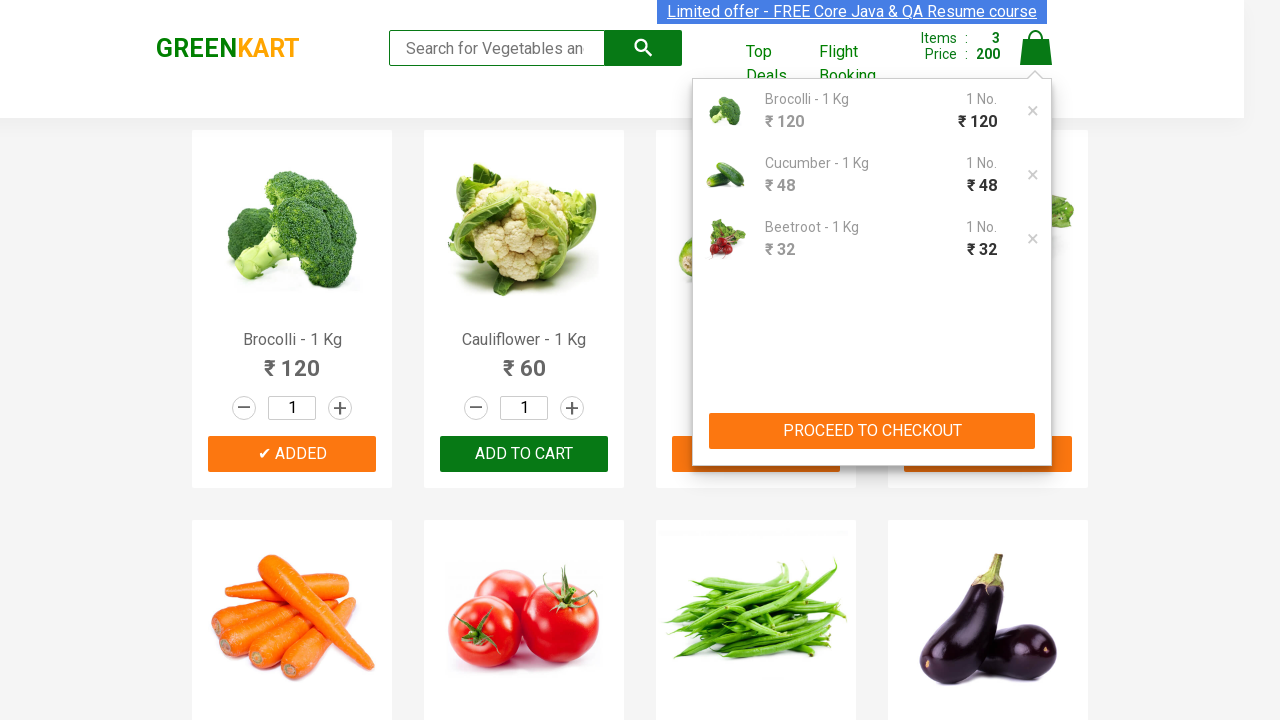

Promo code input field became visible
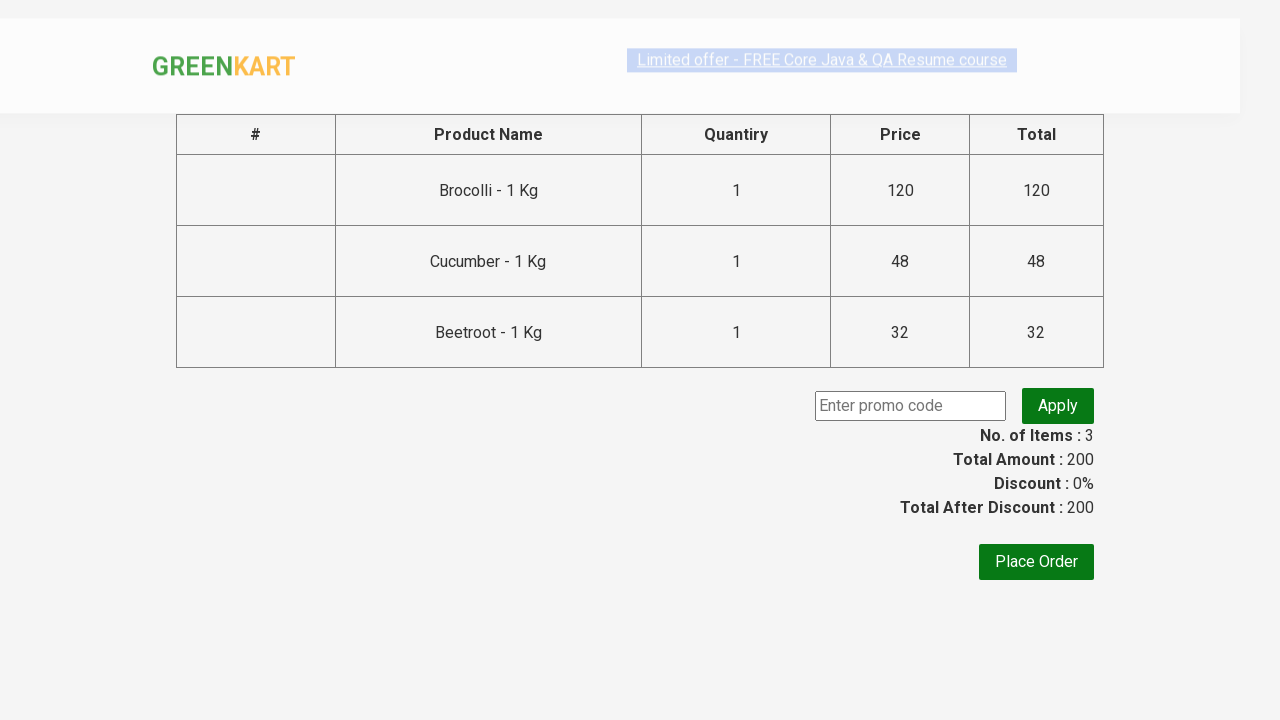

Entered promo code 'rahulshettyacademy' on input.promoCode
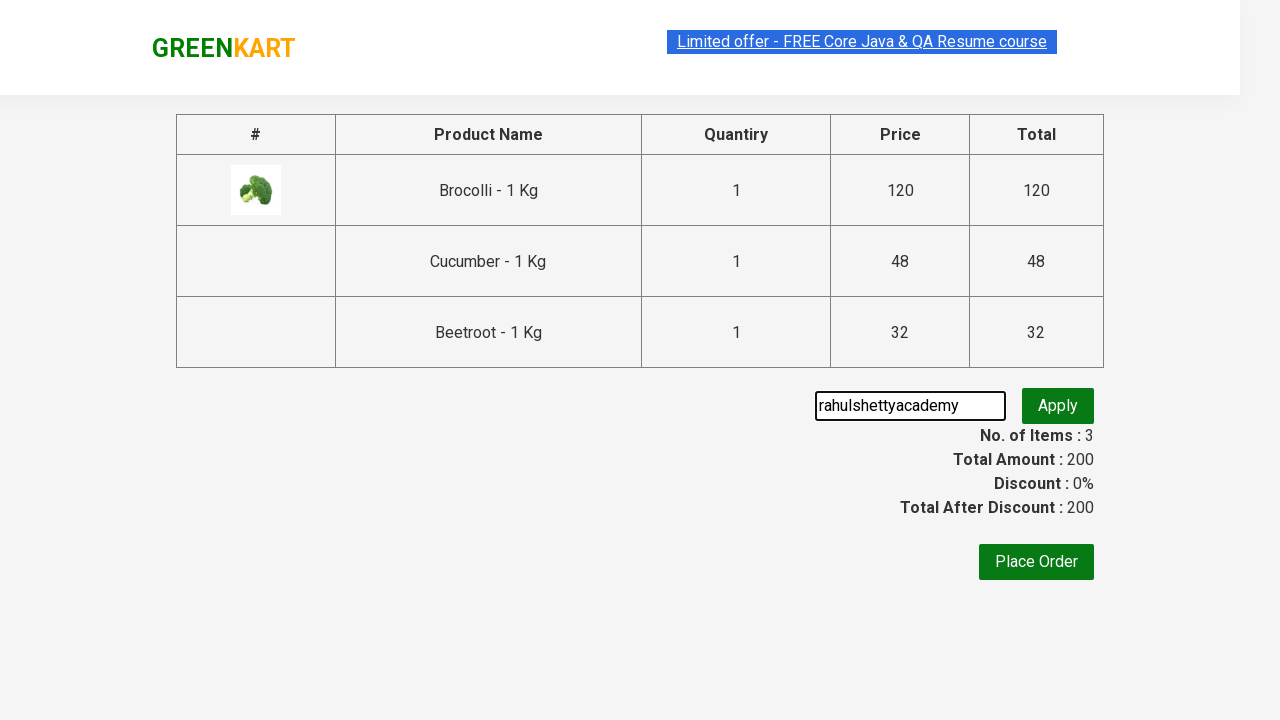

Clicked apply promo code button at (1058, 406) on button.promoBtn
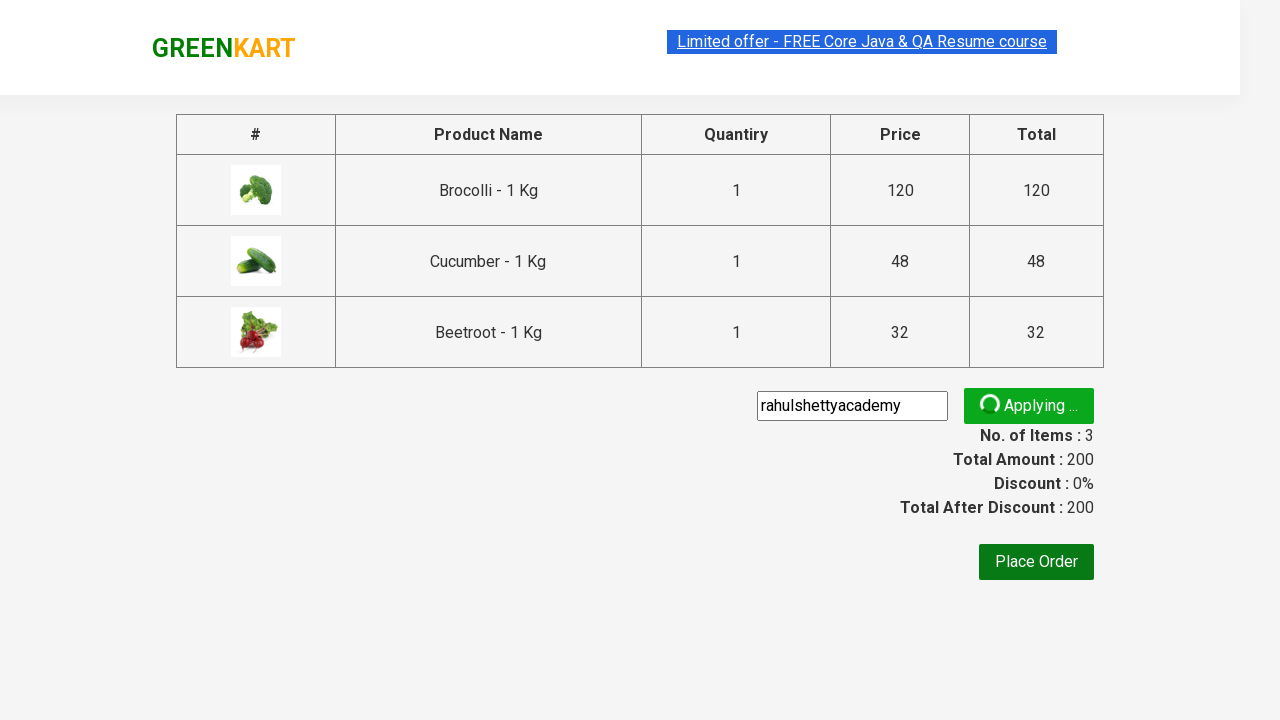

Promo code applied and discount information displayed
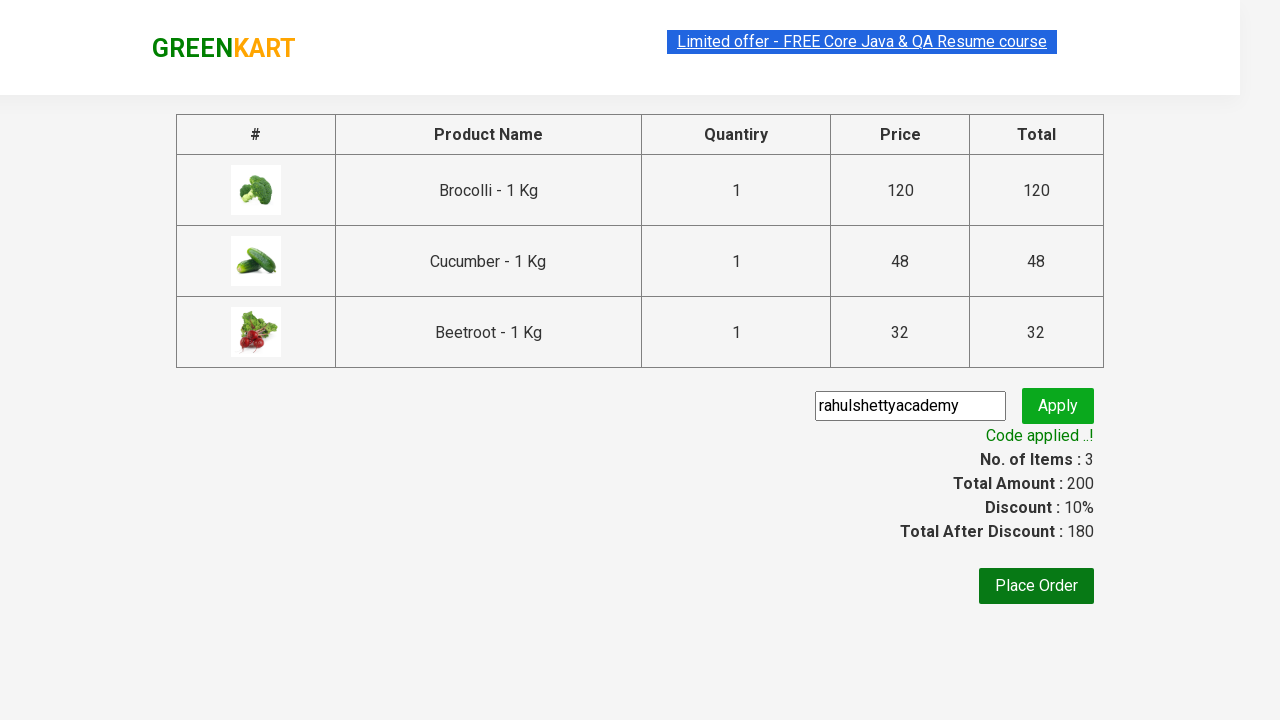

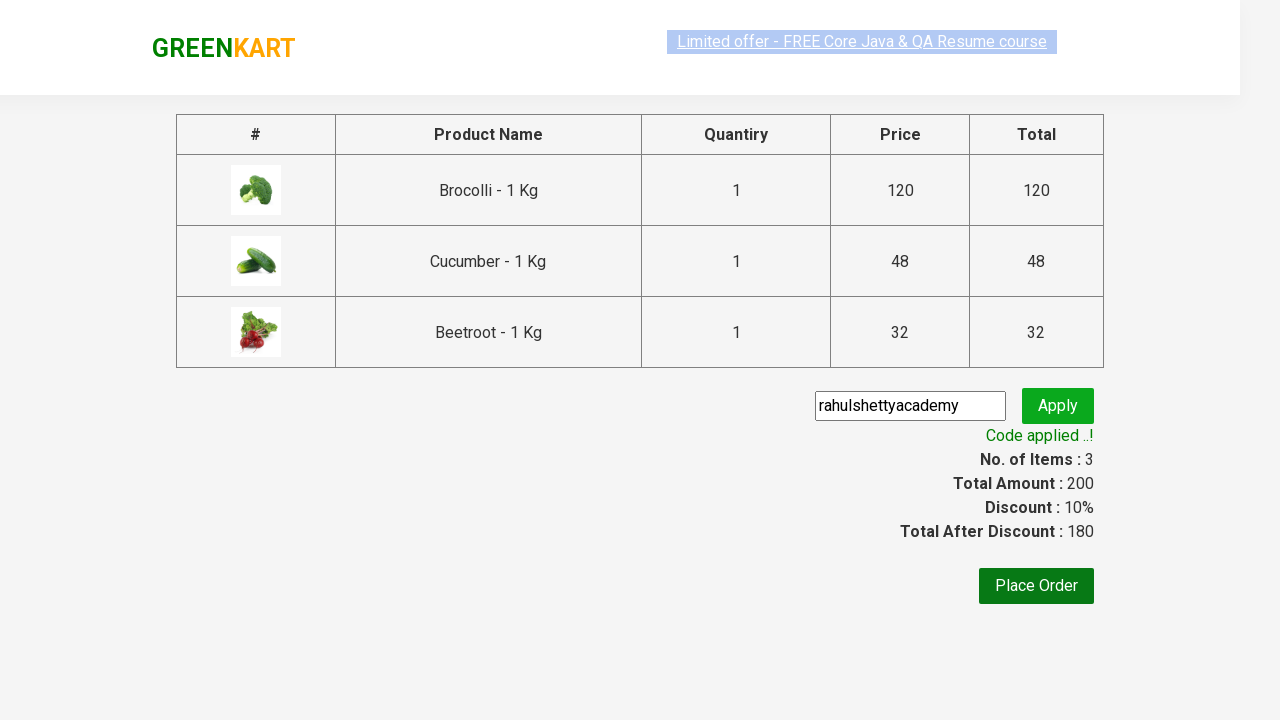